Tests hovering over a blog menu dropdown and clicking on a specific menu item using mouse hover actions

Starting URL: https://omayo.blogspot.com/

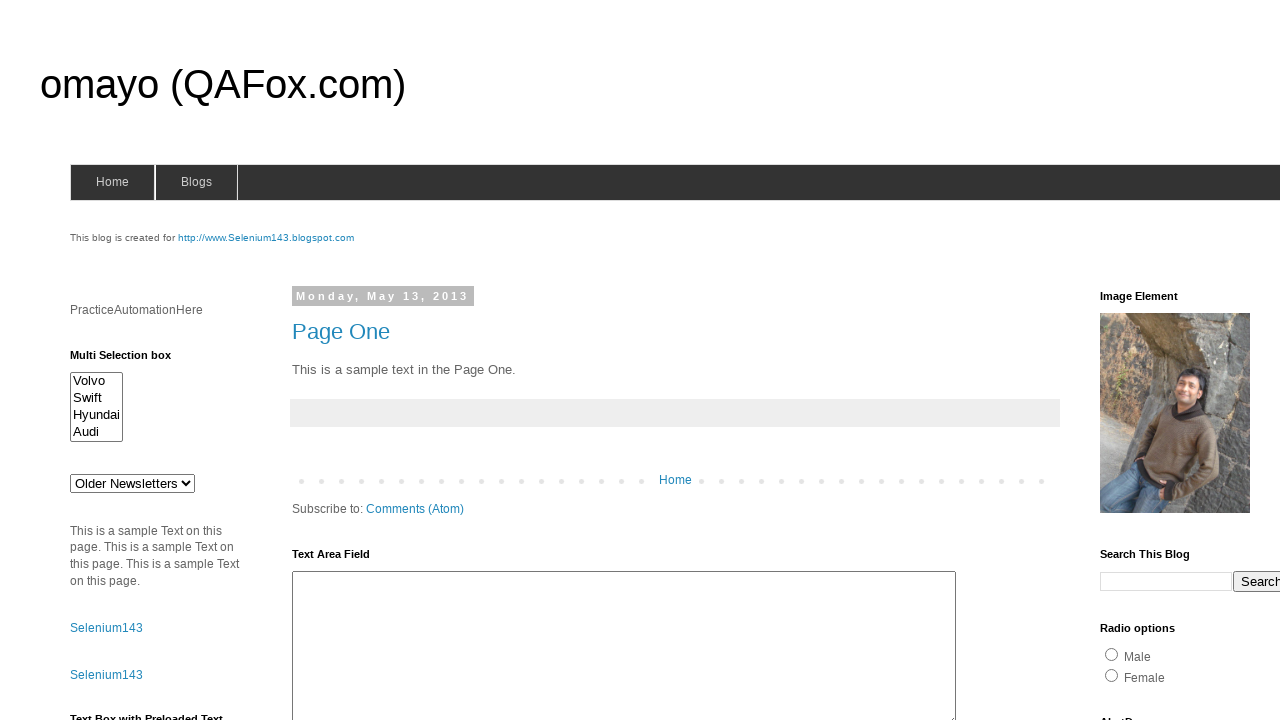

Hovered over blogs menu to reveal dropdown at (196, 182) on #blogsmenu
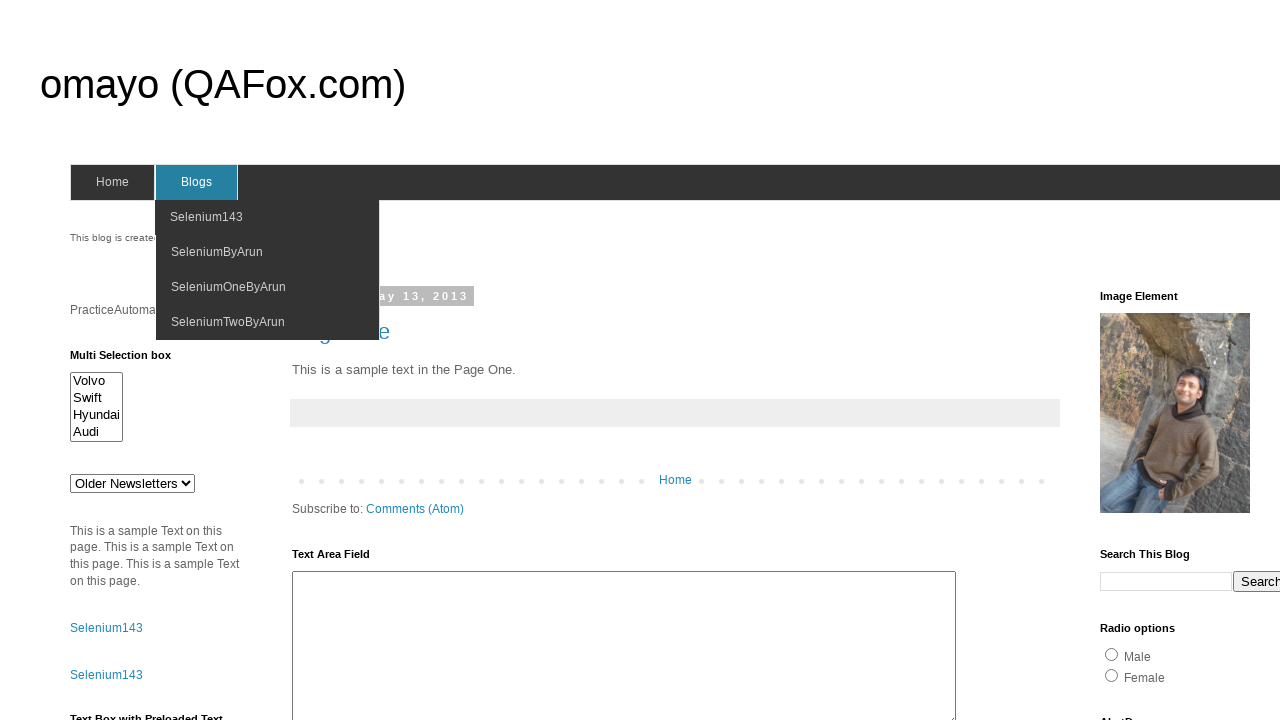

Clicked on SeleniumOneByArun menu item at (228, 287) on xpath=//span[contains(text(),'SeleniumOneByArun')]
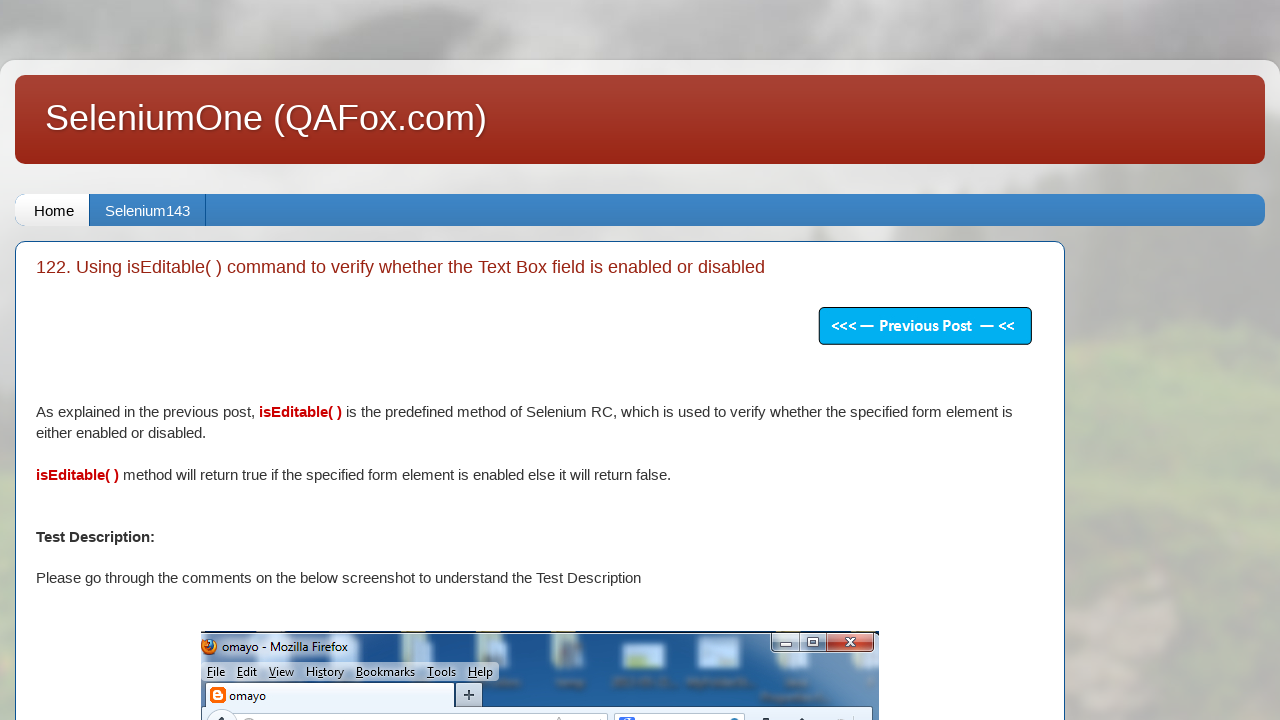

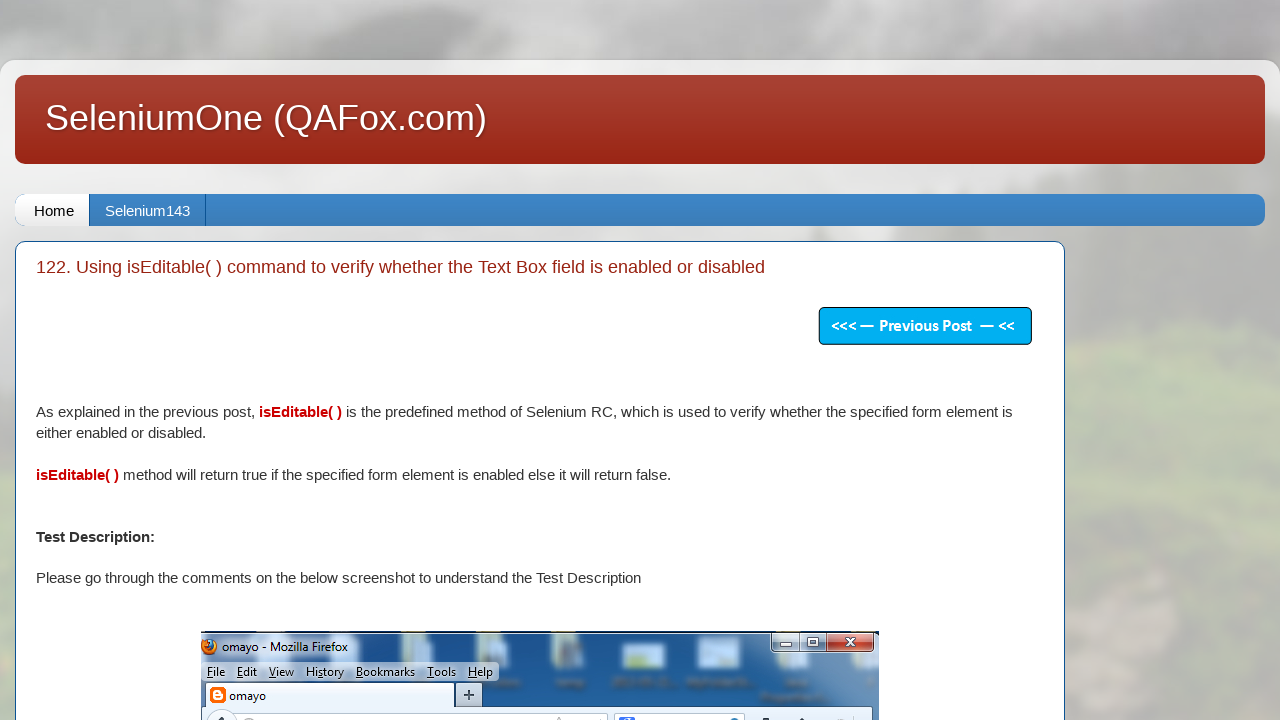